Tests the complete flight booking flow on BlazeDemo by selecting departure and destination cities, finding flights, selecting the lowest price flight, filling passenger details, and completing the purchase.

Starting URL: https://blazedemo.com/

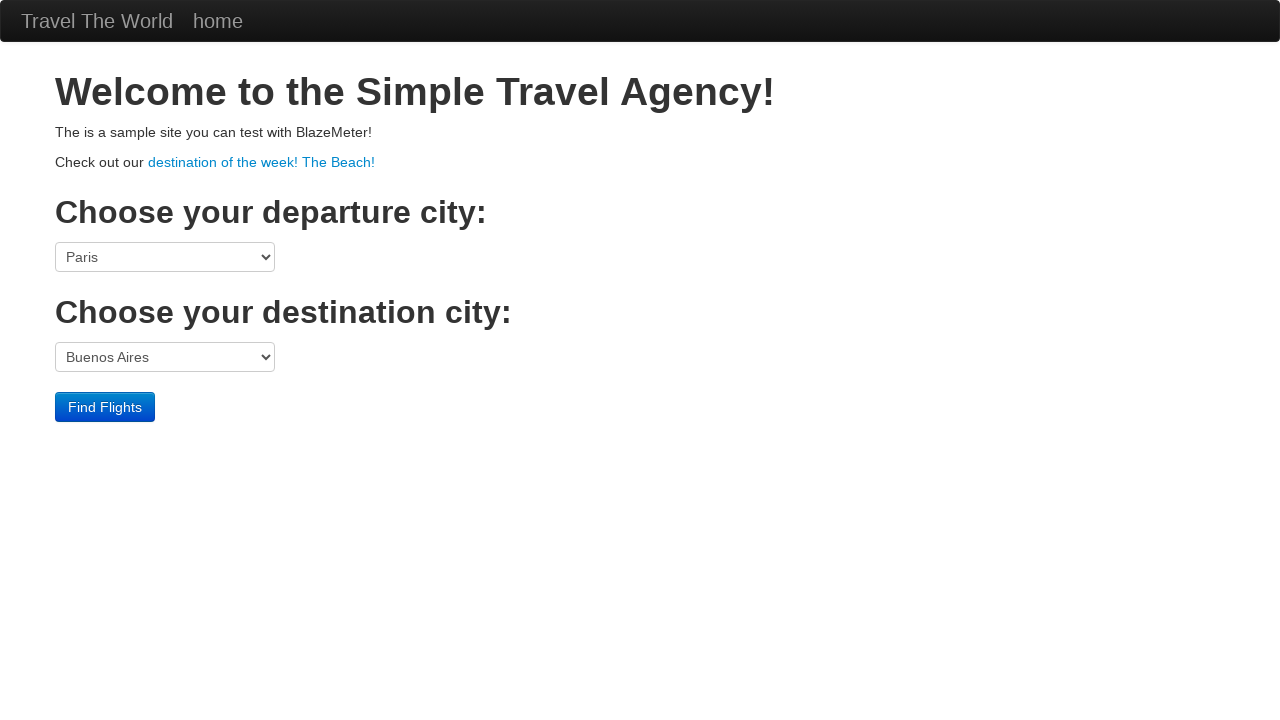

Selected Boston as departure city on select[name="fromPort"]
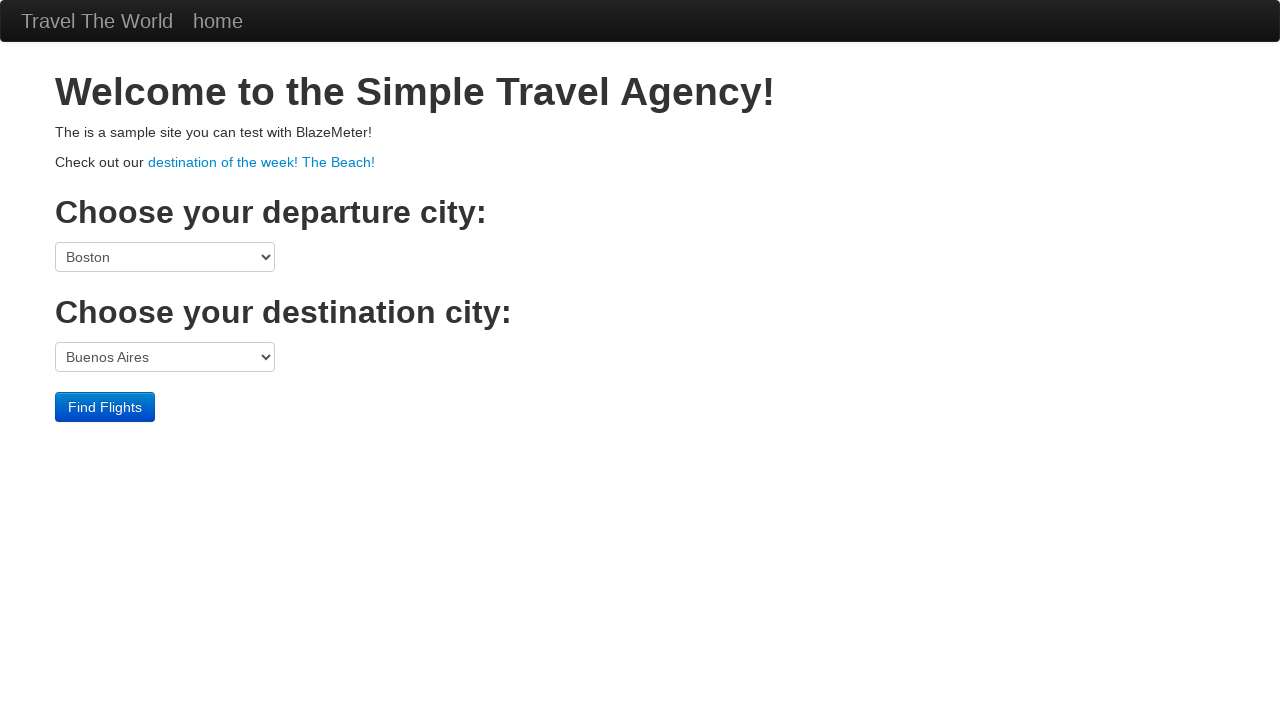

Selected London as destination city on select[name="toPort"]
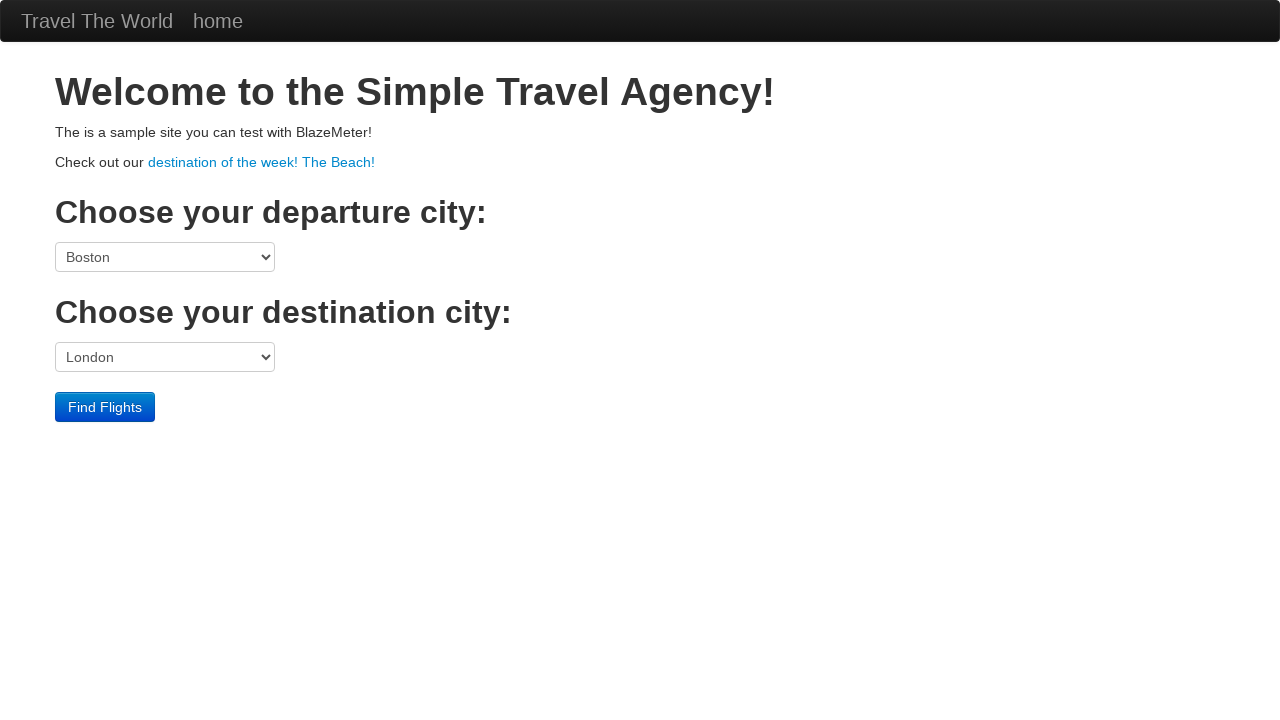

Clicked Find Flights button at (105, 407) on input[type="submit"]
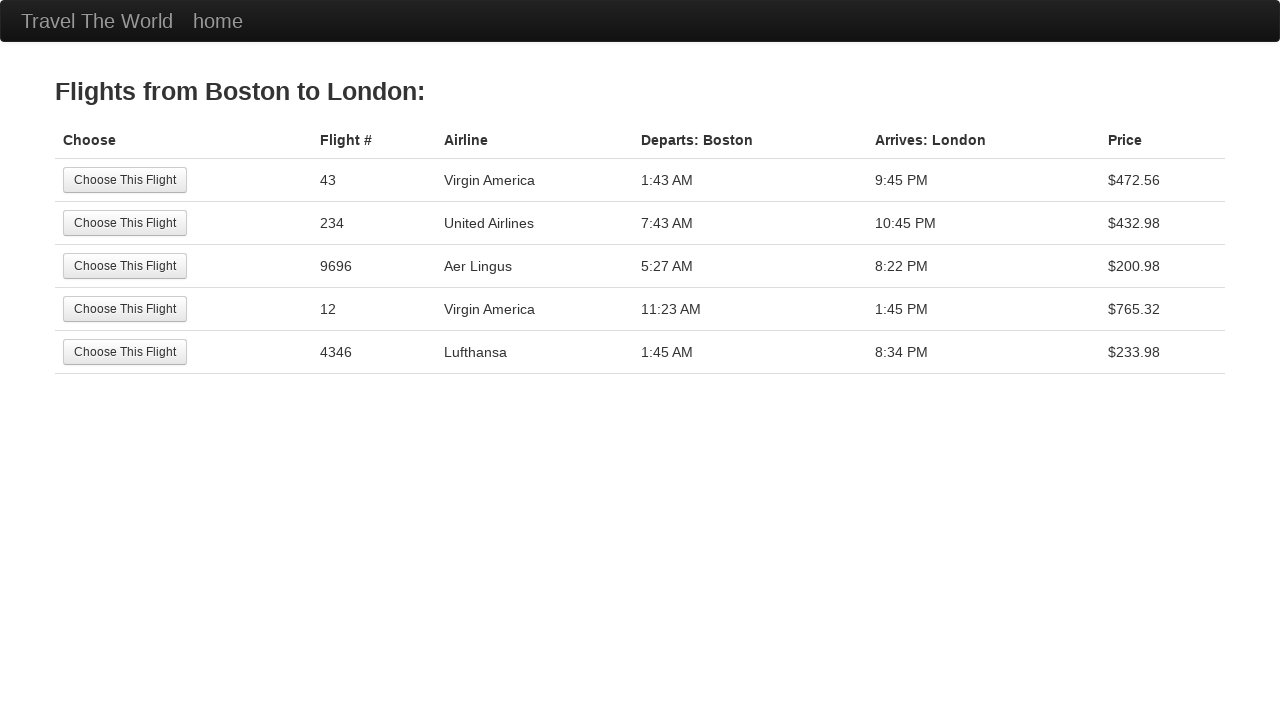

Flight results table loaded
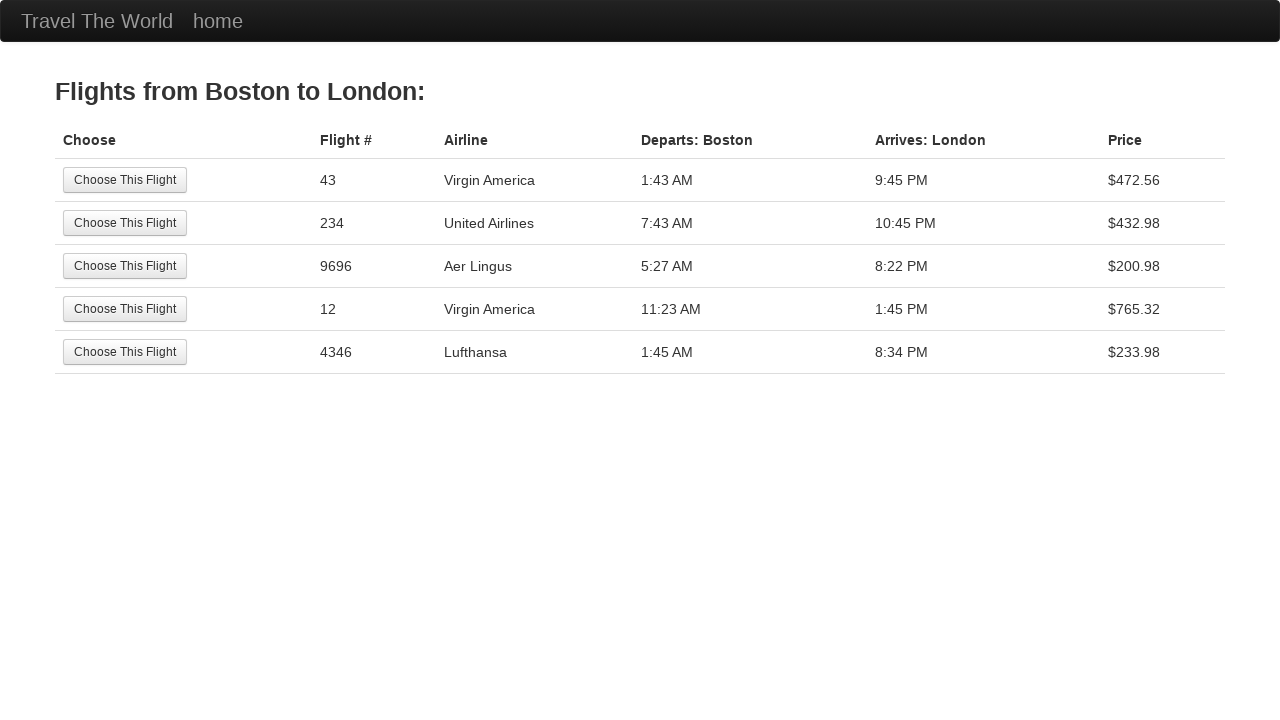

Found 5 flight options
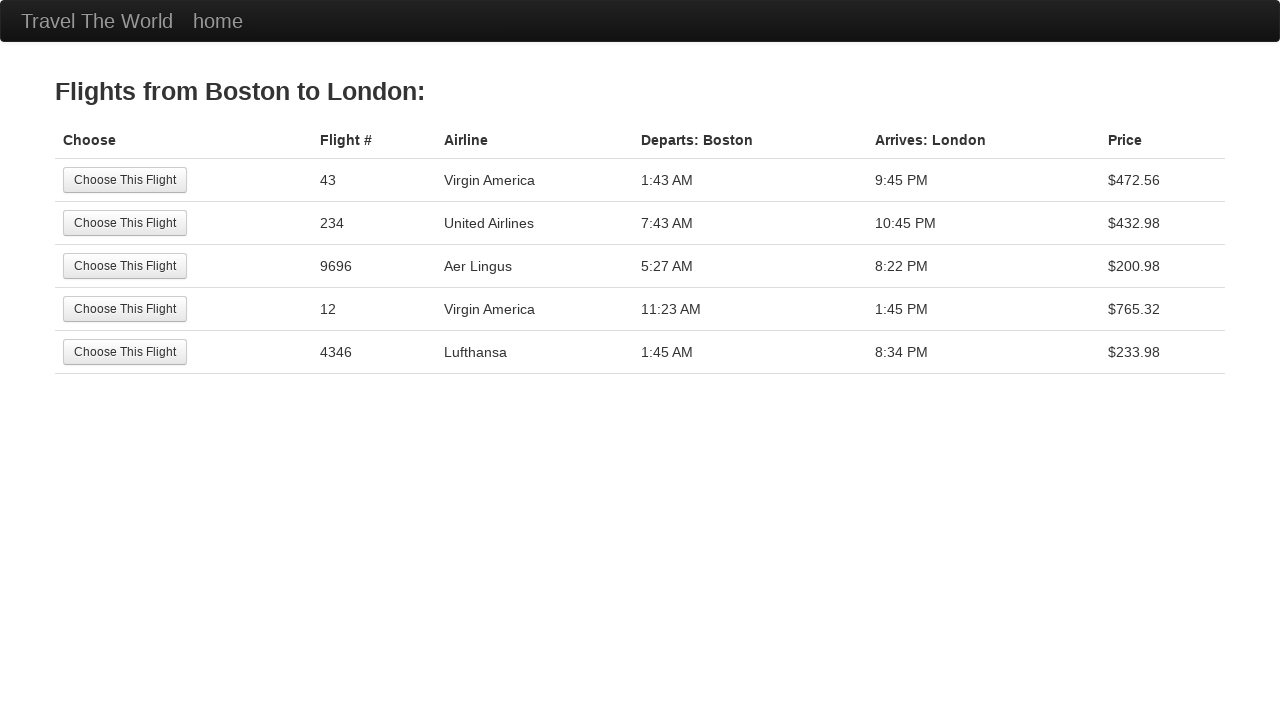

Extracted all flight prices: ['$472.56', '$432.98', '$200.98', '$765.32', '$233.98']
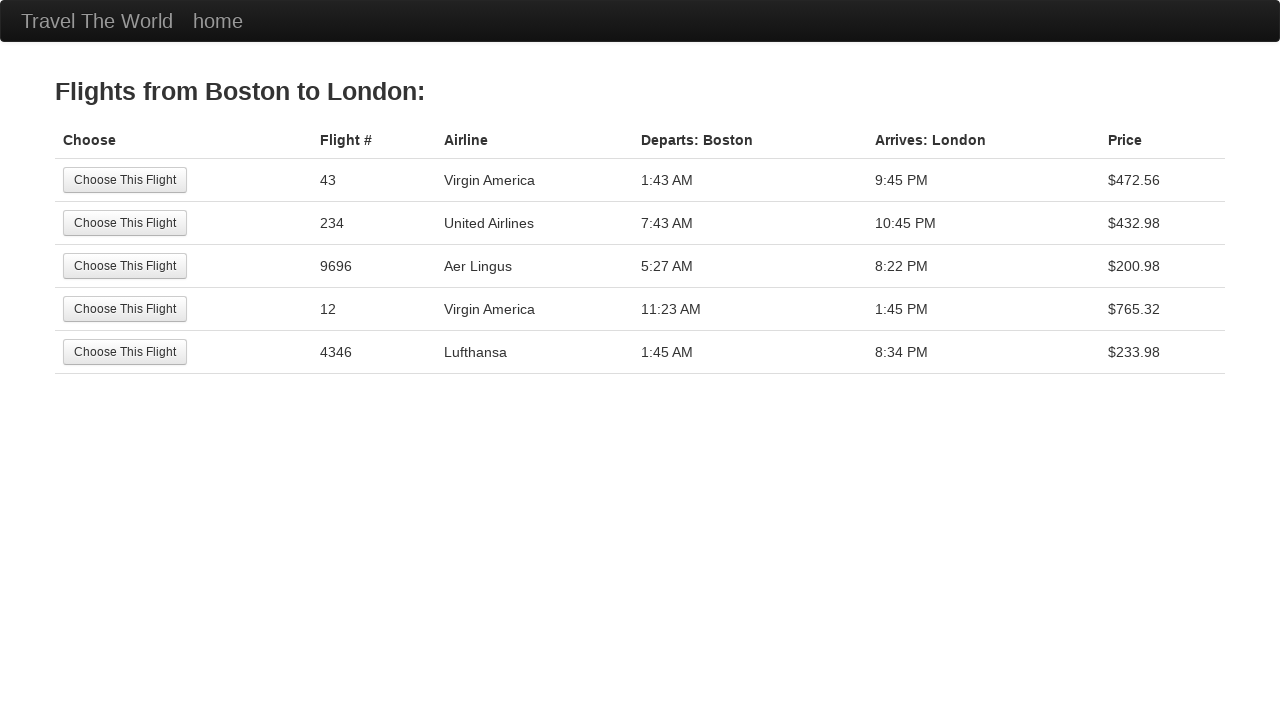

Identified lowest price flight: $200.98
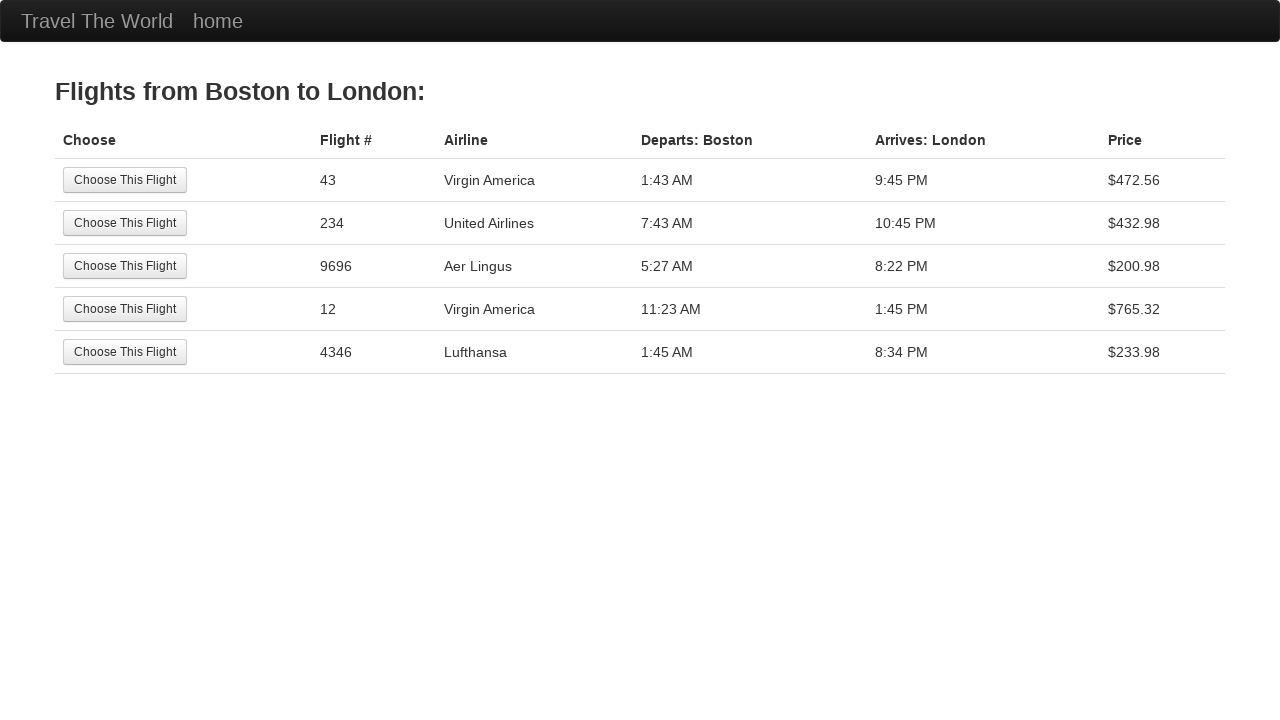

Selected lowest price flight with price $200.98 at (125, 266) on table.table tbody tr >> nth=2 >> td input[type="submit"]
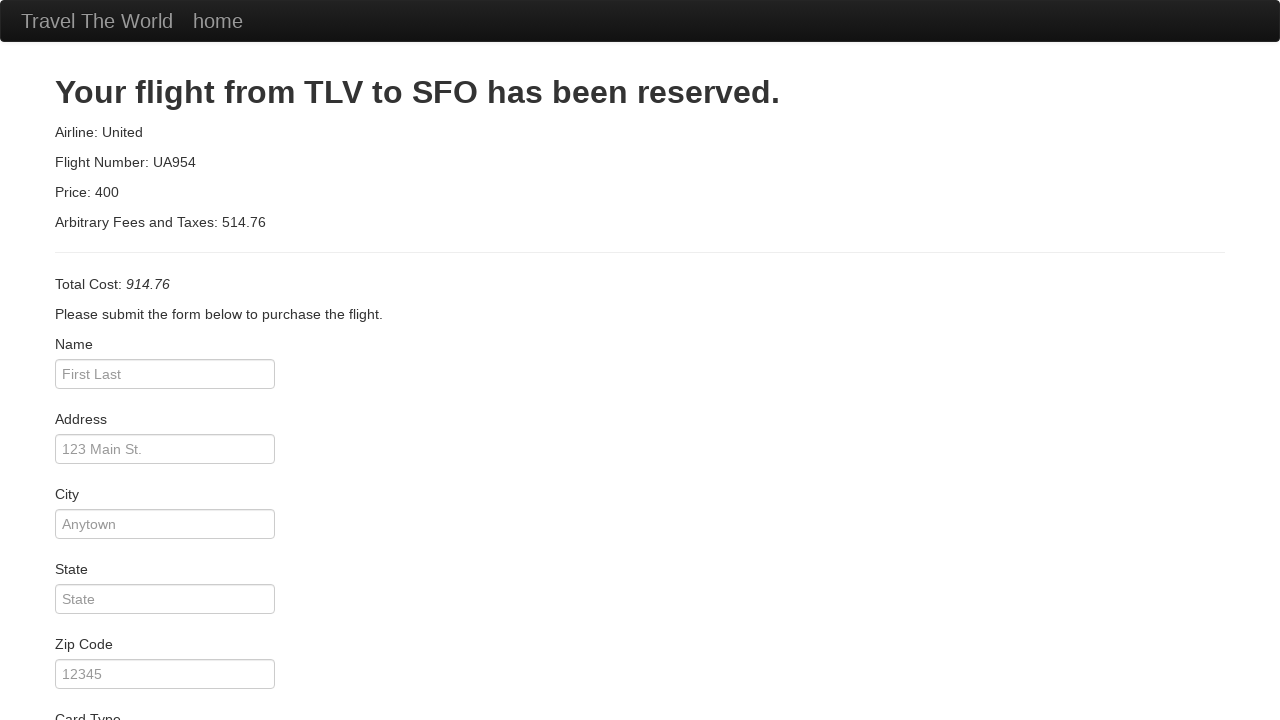

Purchase page loaded with passenger details form
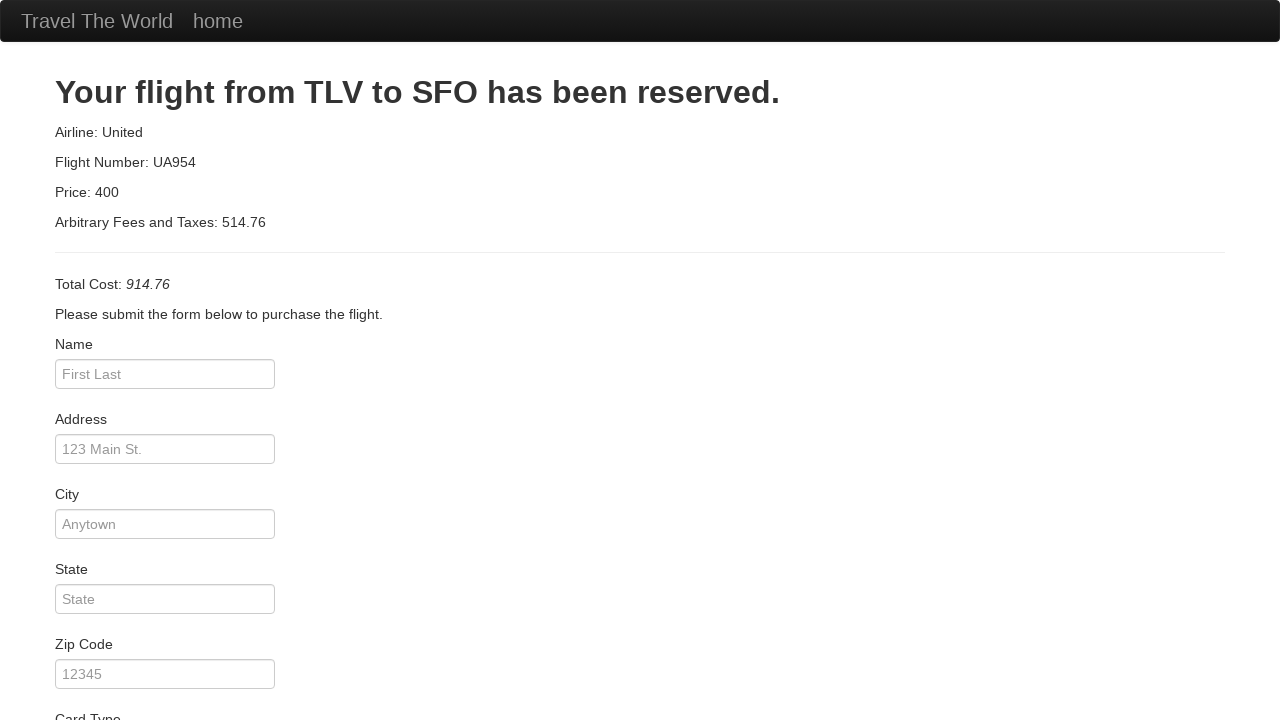

Filled passenger name field with 'John' on #inputName
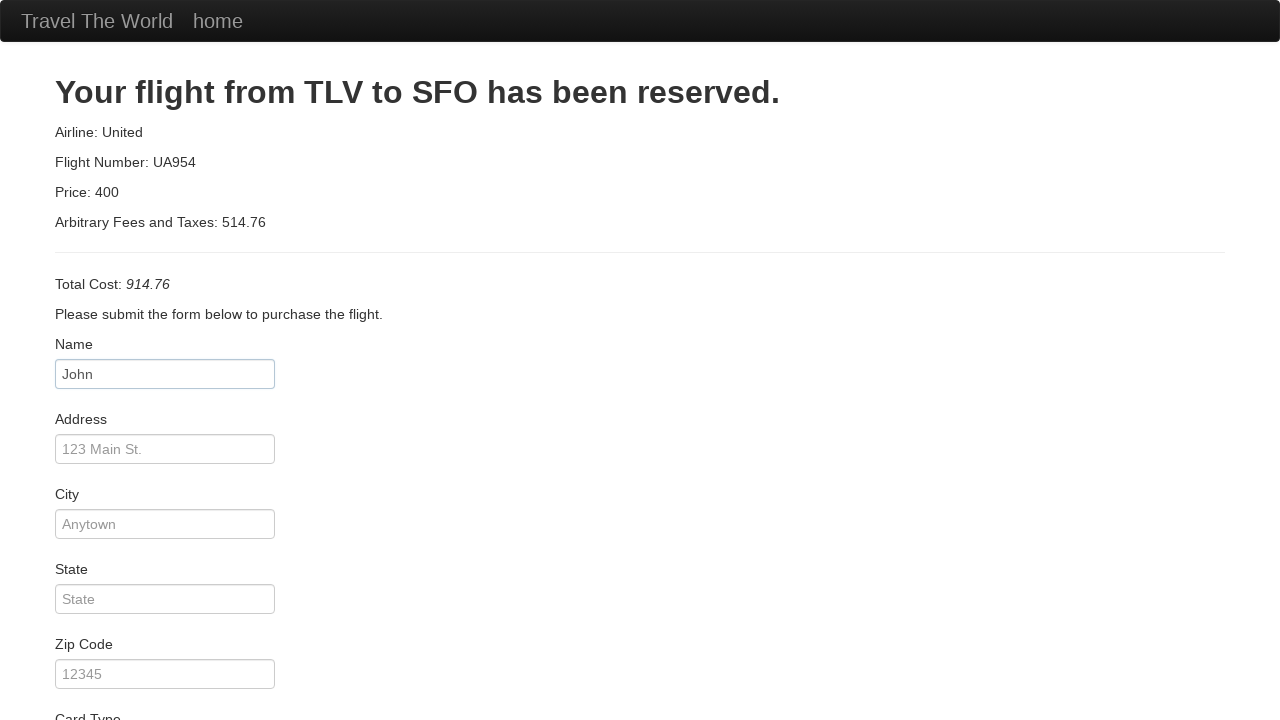

Filled address field with '1403 American Beauty Ln' on #address
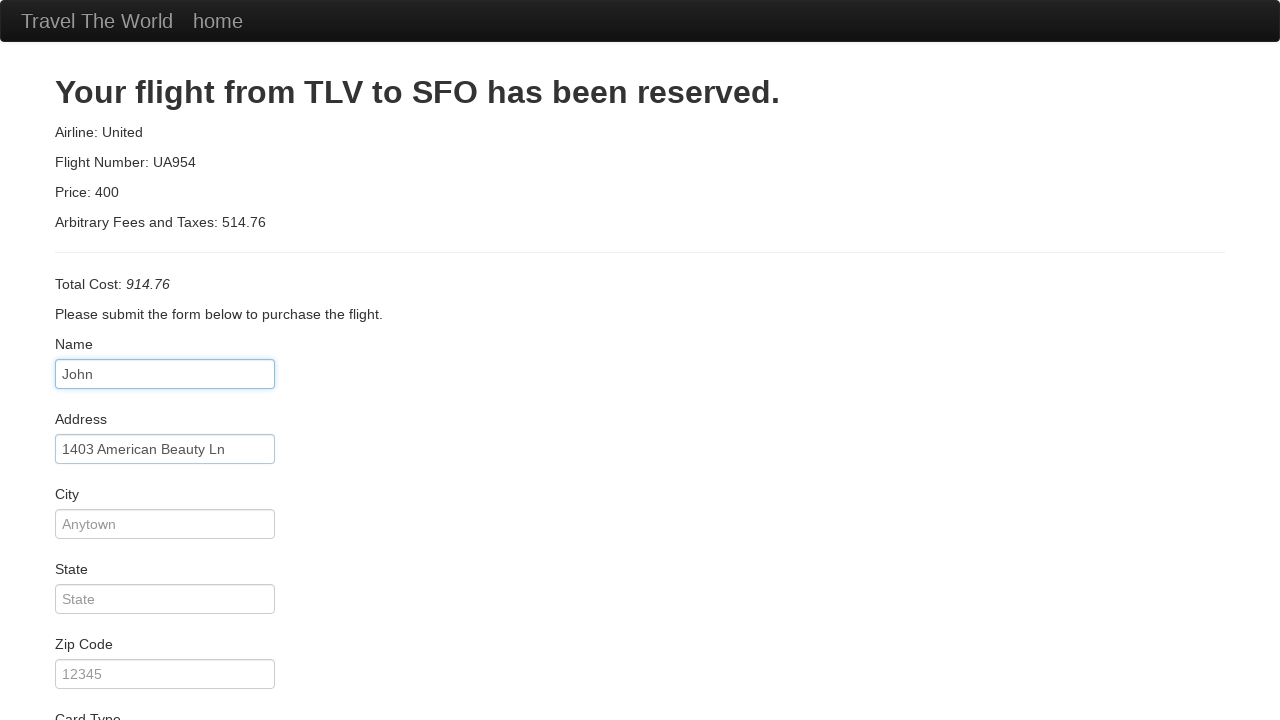

Filled city field with 'Columbus' on #city
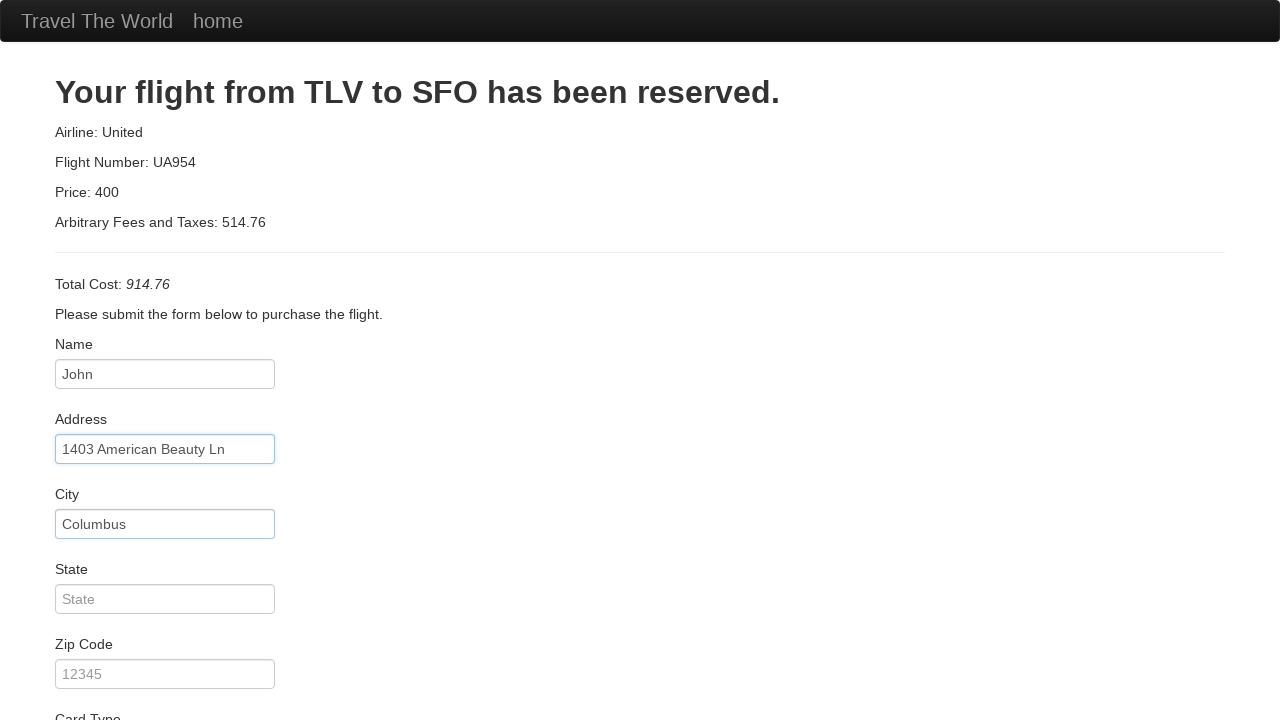

Filled state field with 'OH' on #state
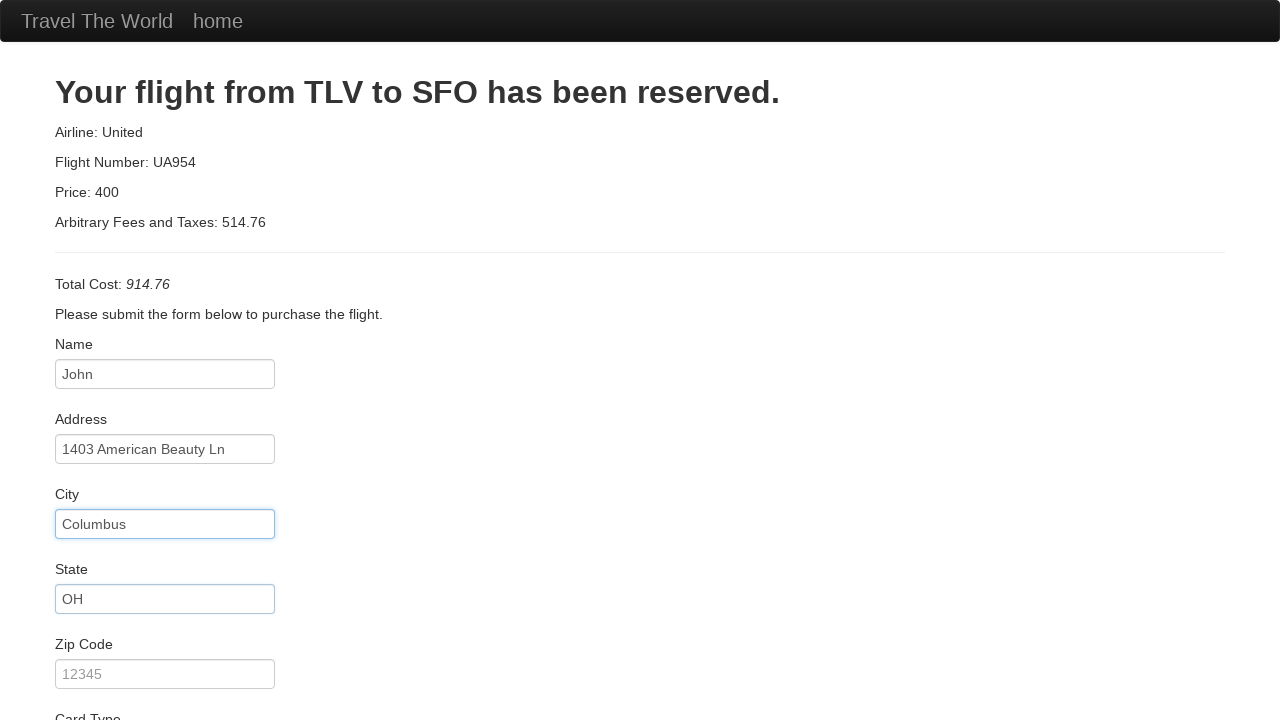

Filled zip code field with '43240' on #zipCode
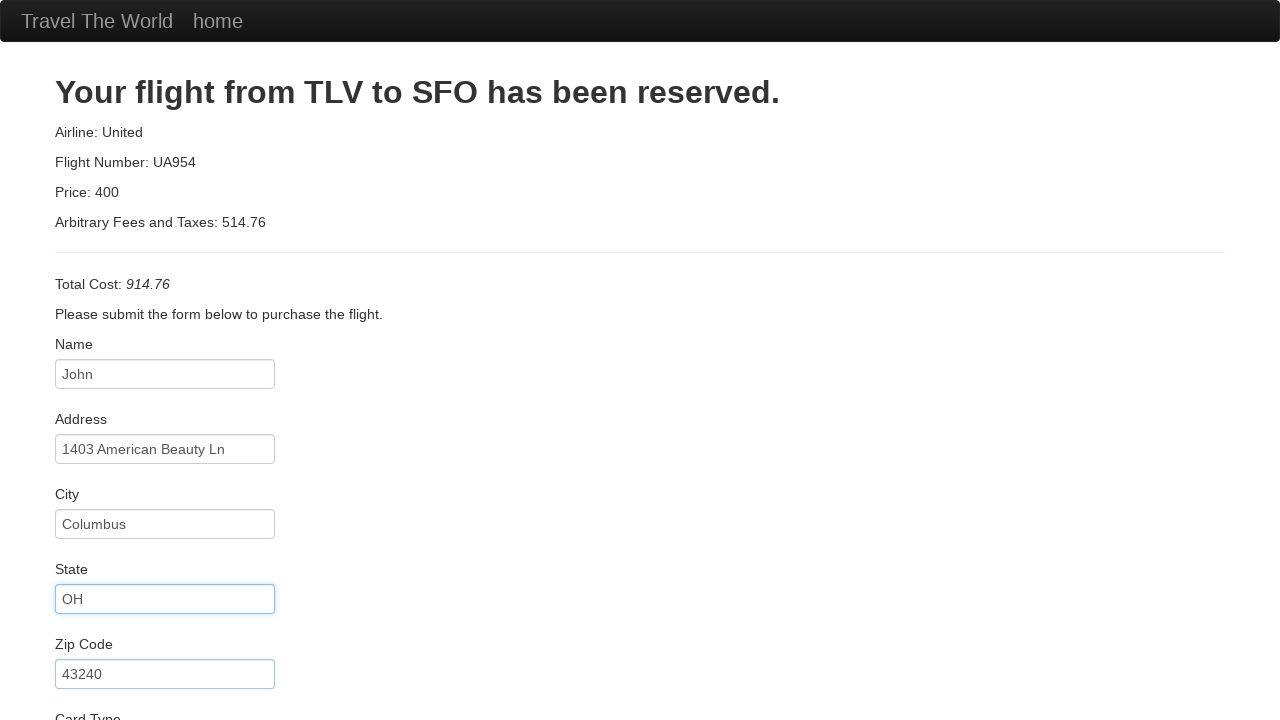

Selected American Express as card type on #cardType
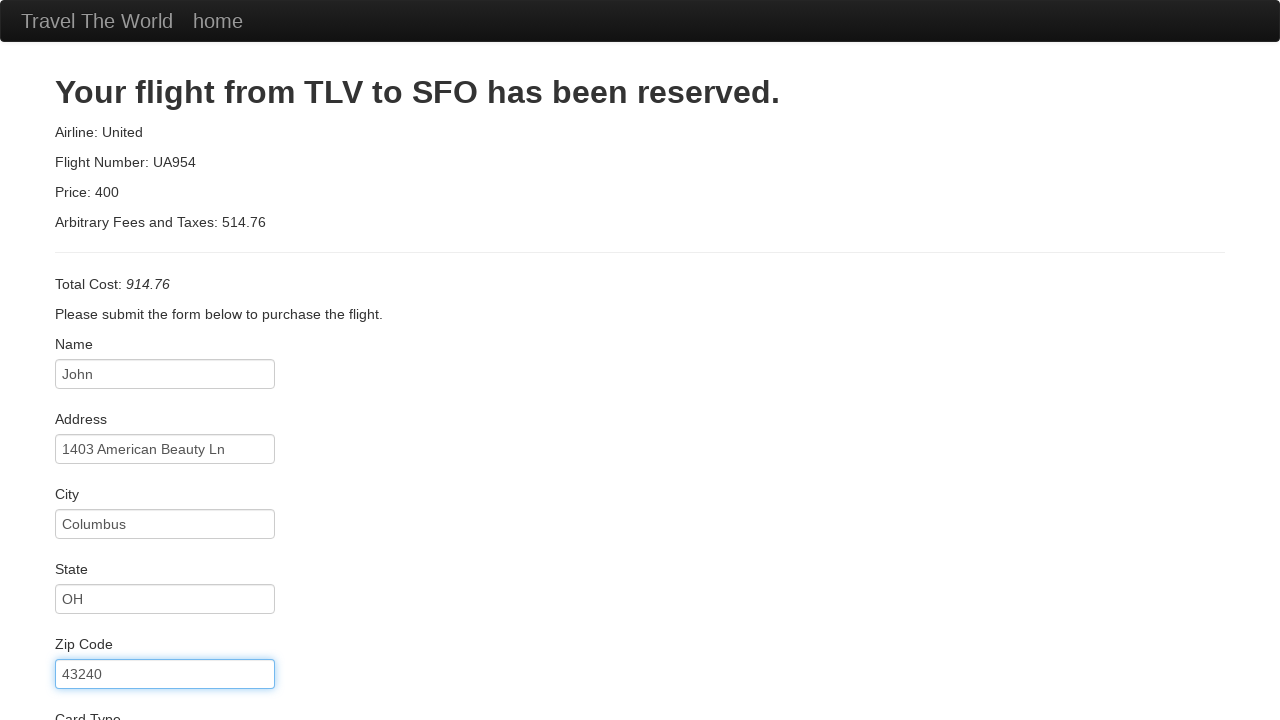

Filled credit card number field on #creditCardNumber
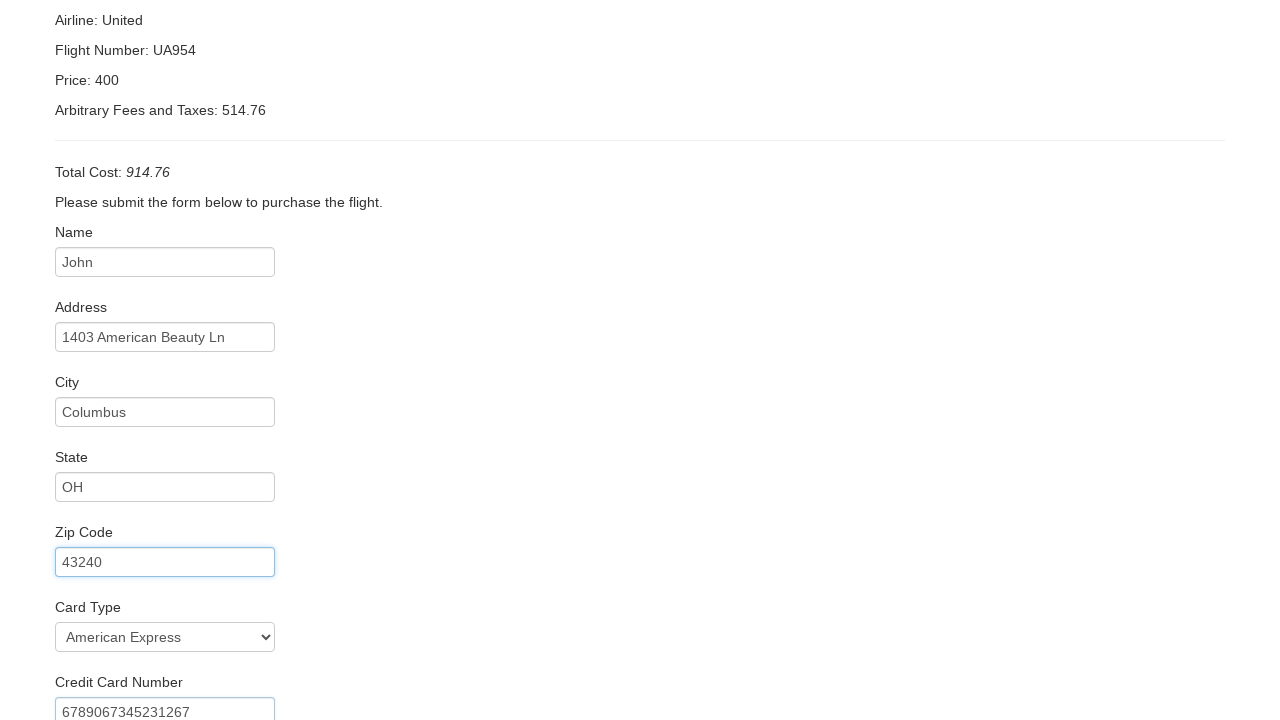

Filled credit card expiration month with '10' on #creditCardMonth
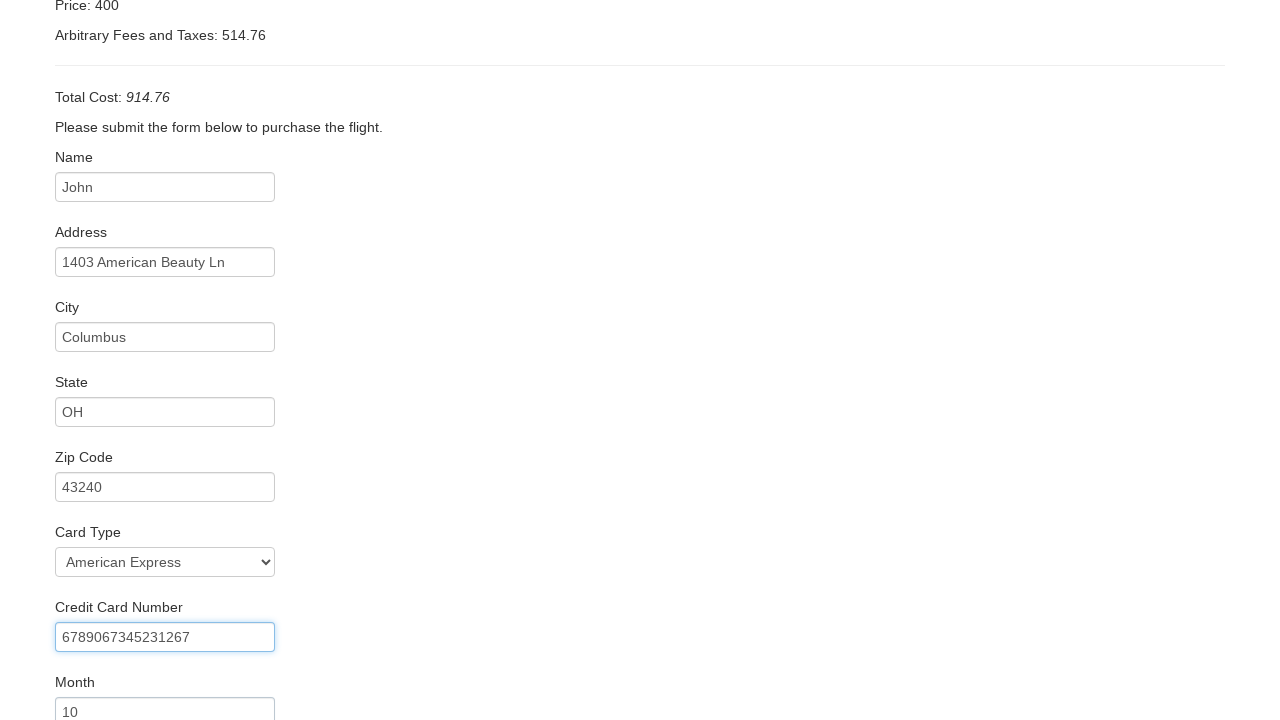

Filled credit card expiration year with '2024' on #creditCardYear
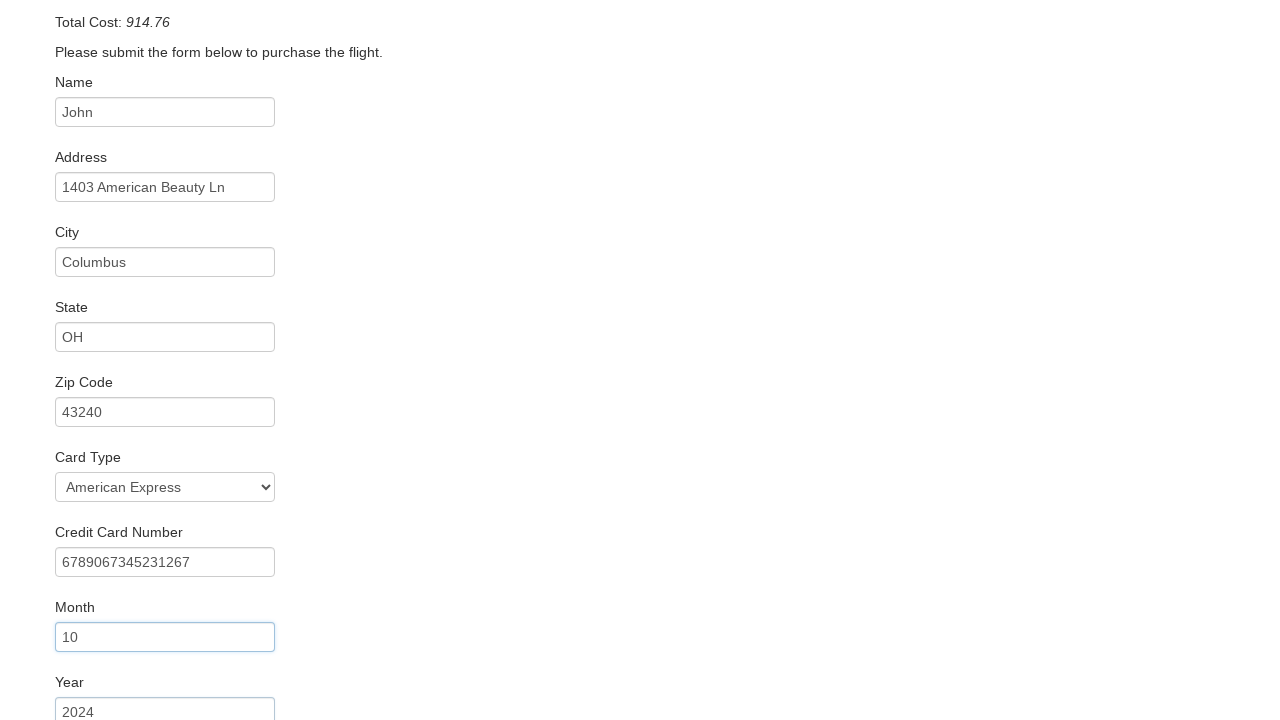

Filled name on card field with 'John Canedy' on #nameOnCard
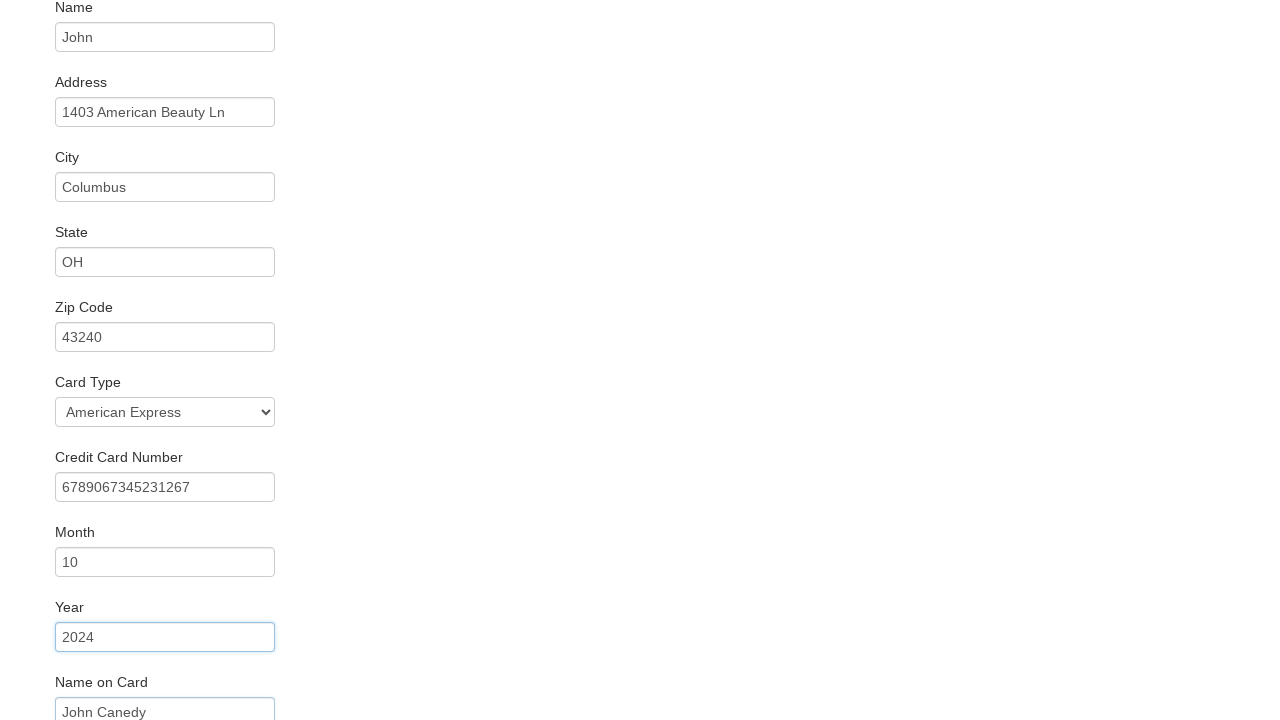

Clicked Purchase Flight button to complete booking at (118, 685) on input[value="Purchase Flight"]
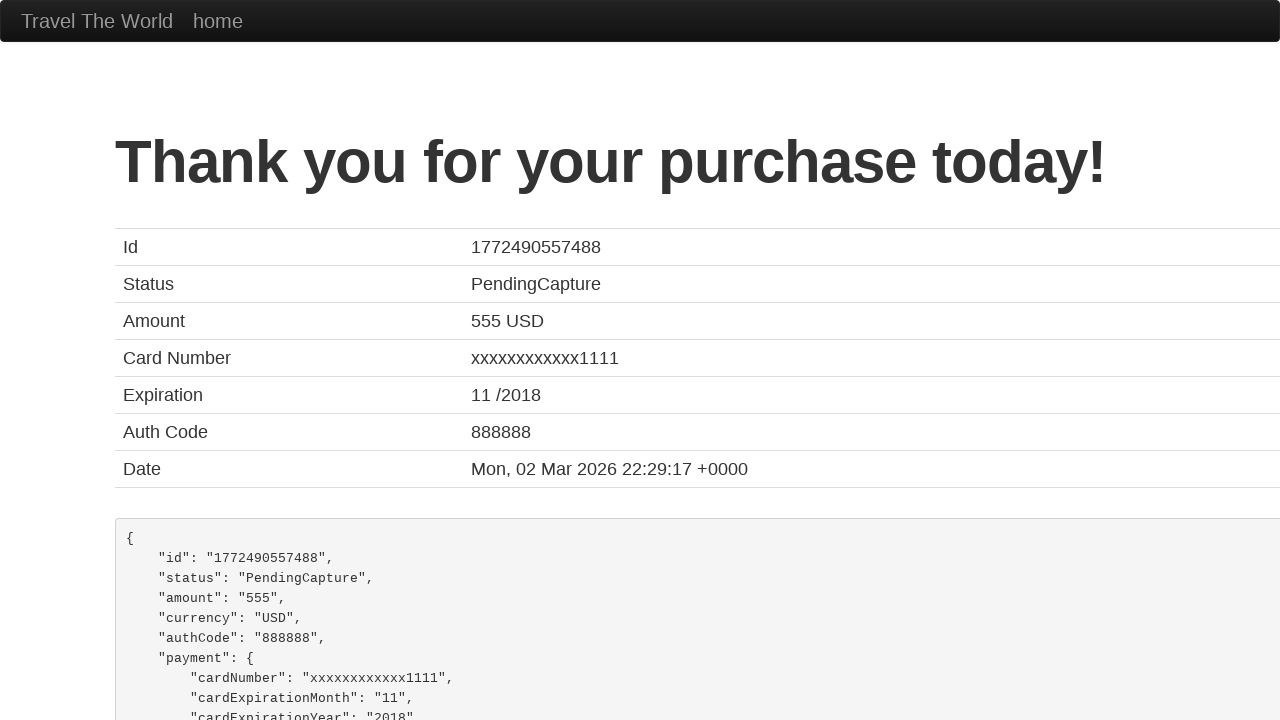

Flight booking completed and confirmation page loaded
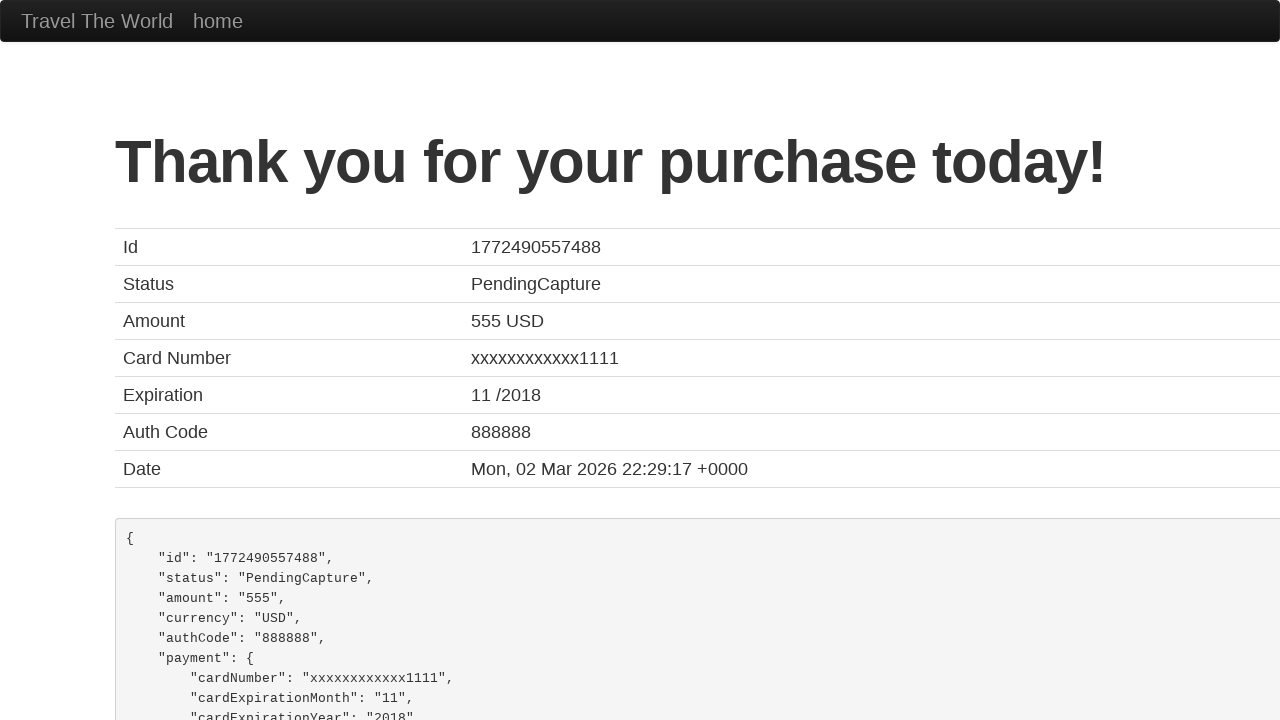

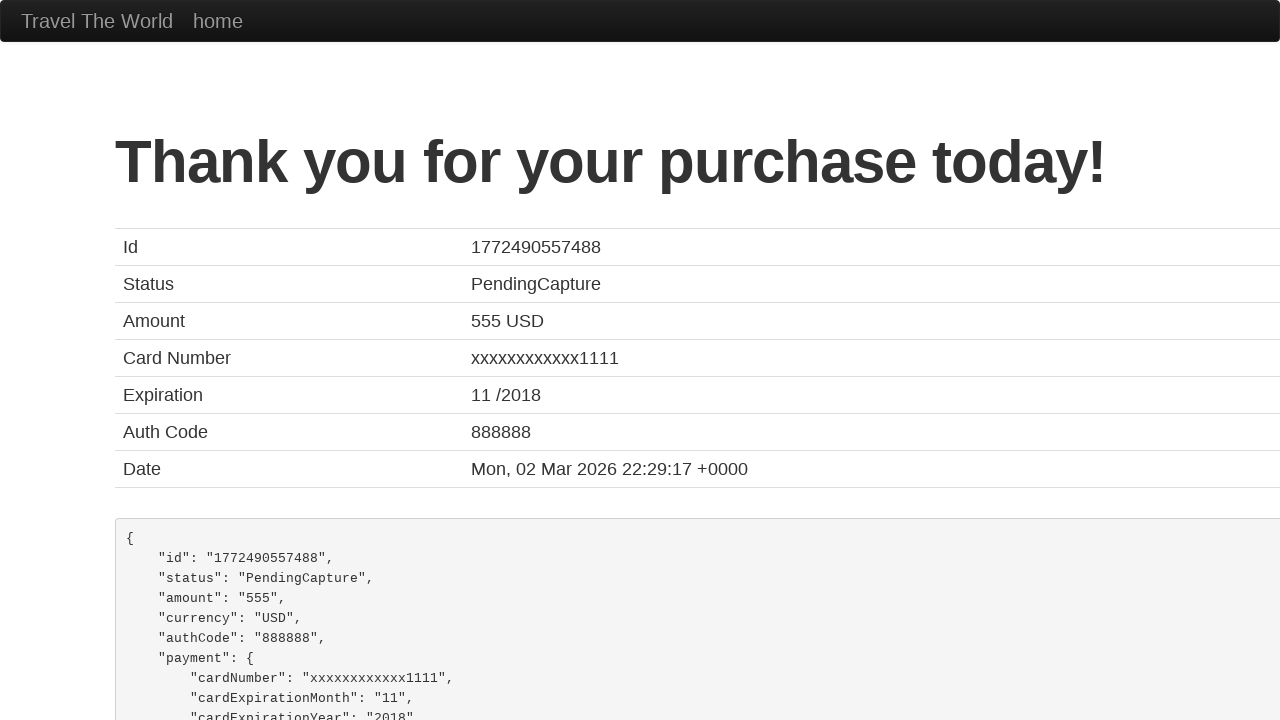